Searches for "phone" on the website and verifies that products are found in the search results

Starting URL: https://testotomasyonu.com

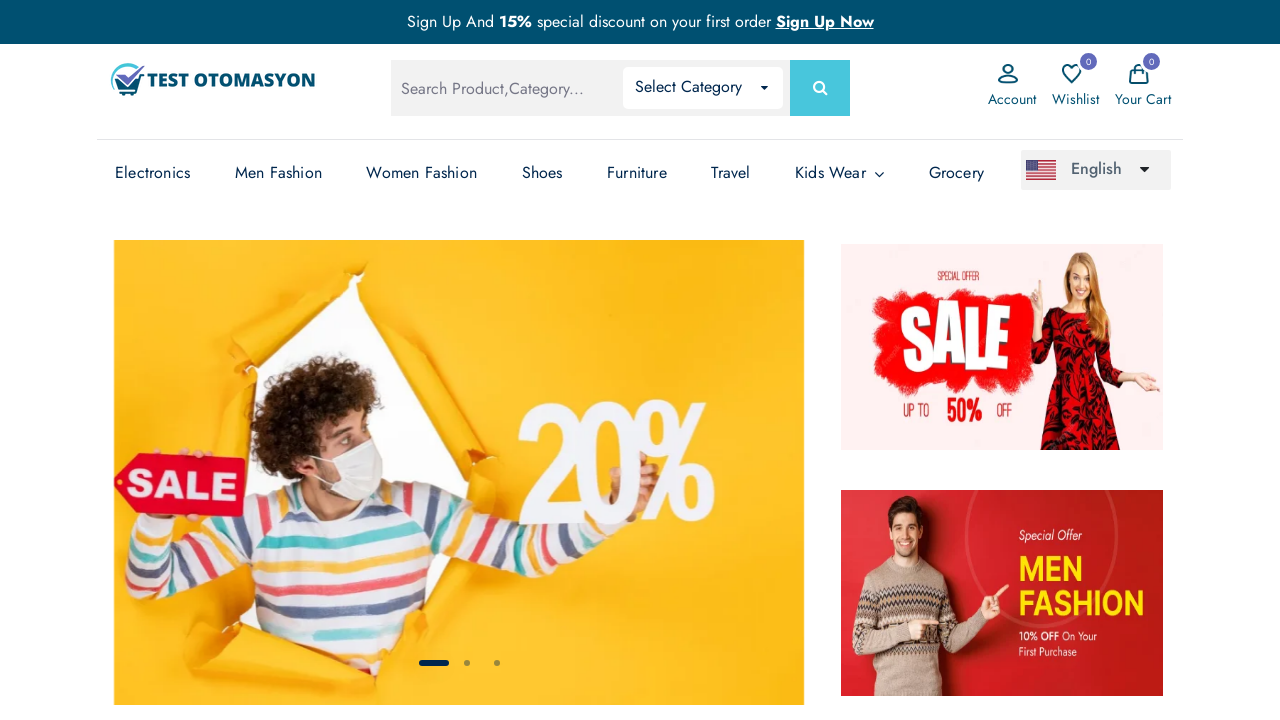

Filled global search field with 'phone' on input#global-search
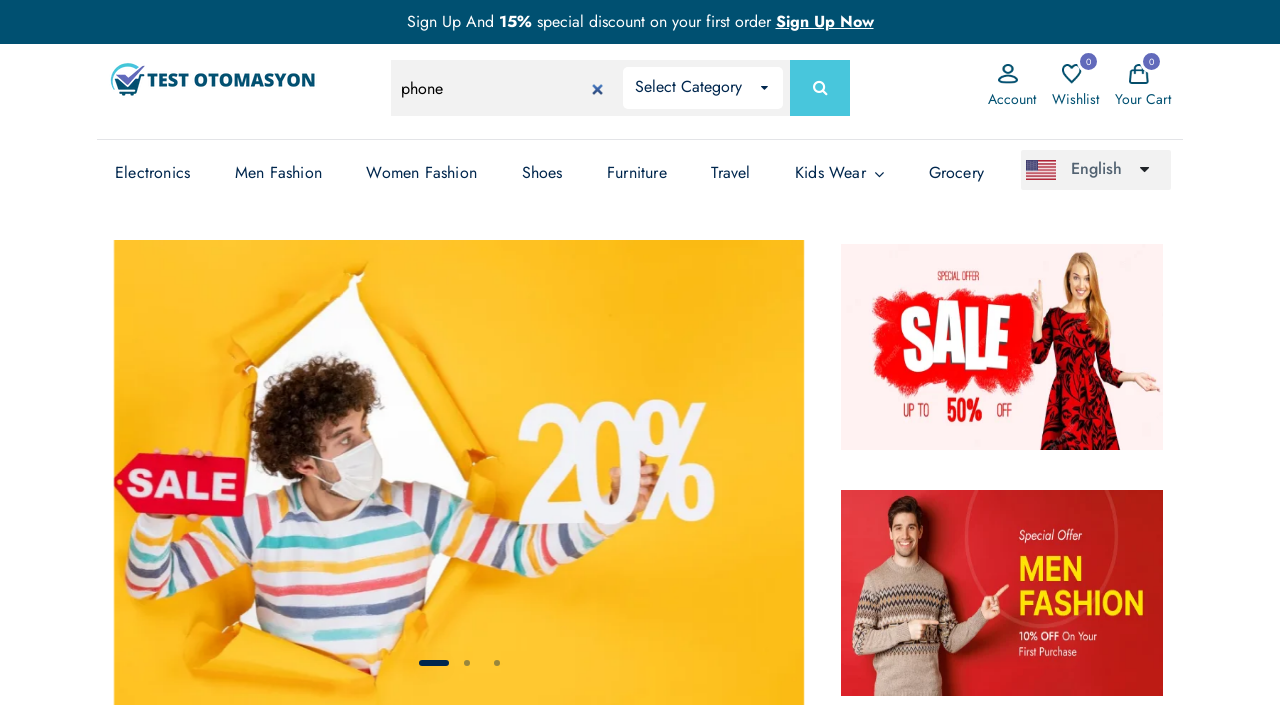

Pressed Enter to submit search for 'phone' on input#global-search
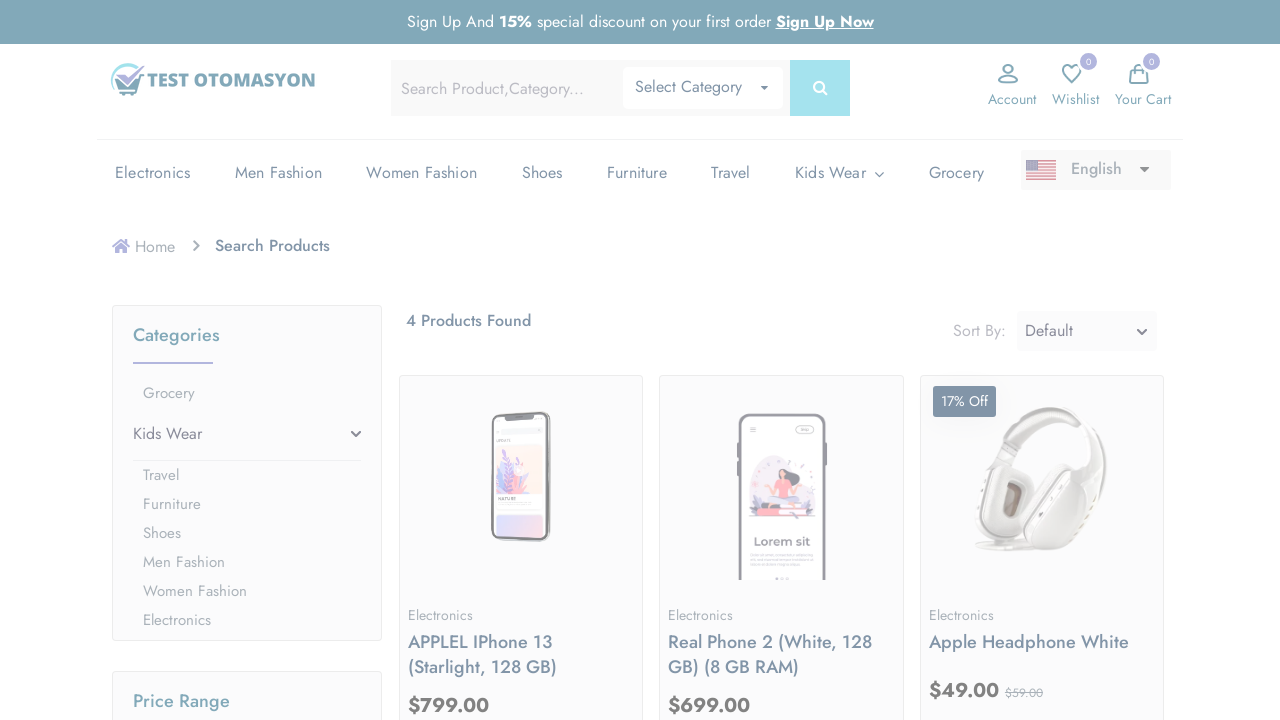

Waited for product count element to load
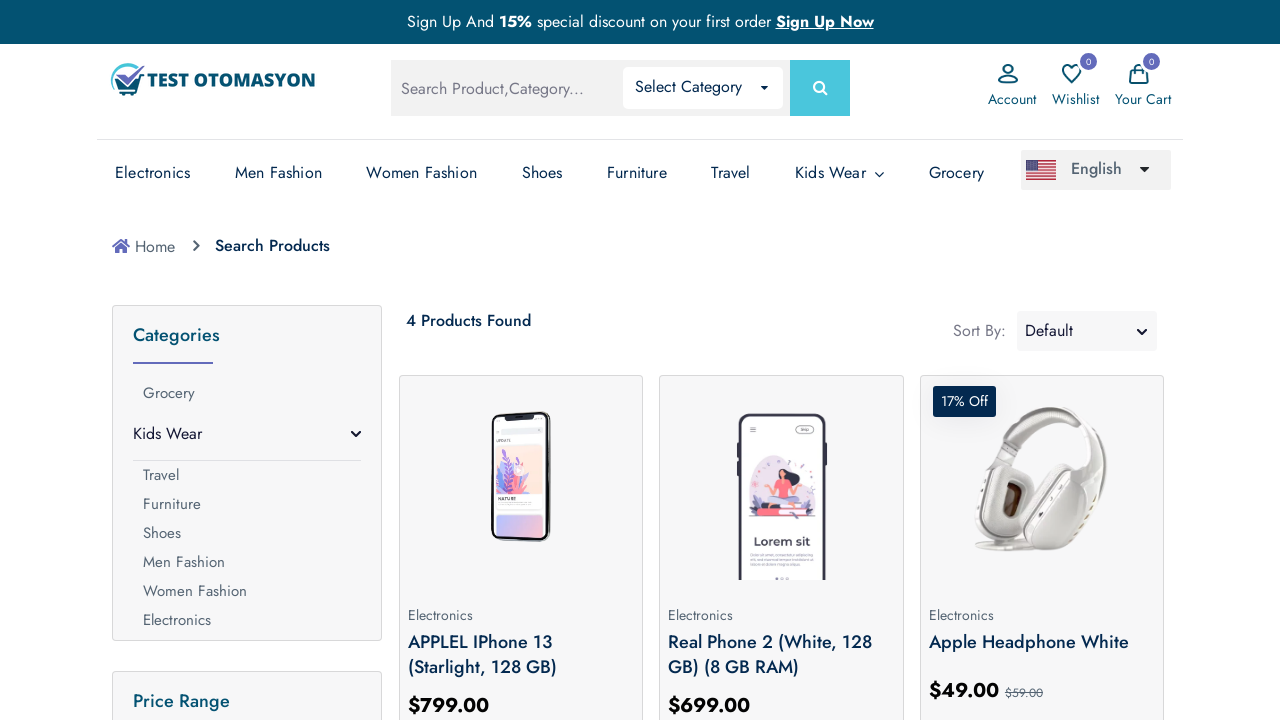

Located product count text element
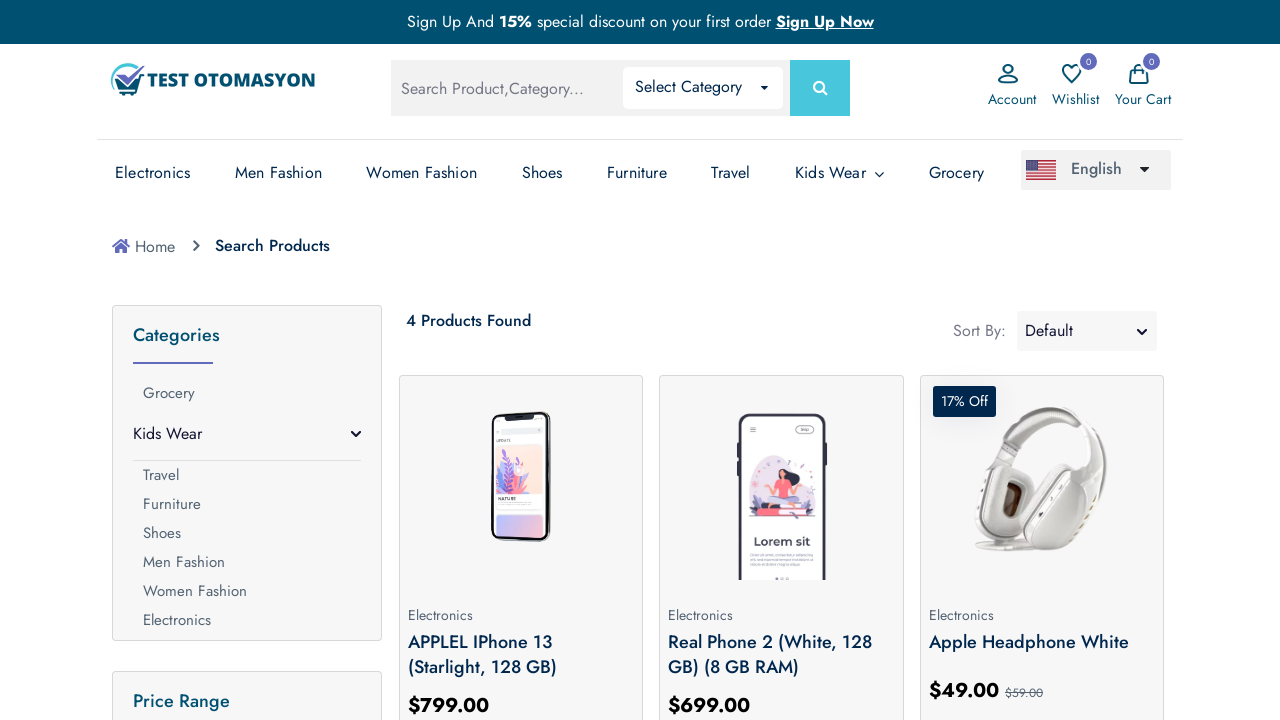

Extracted product count text: '4 Products Found'
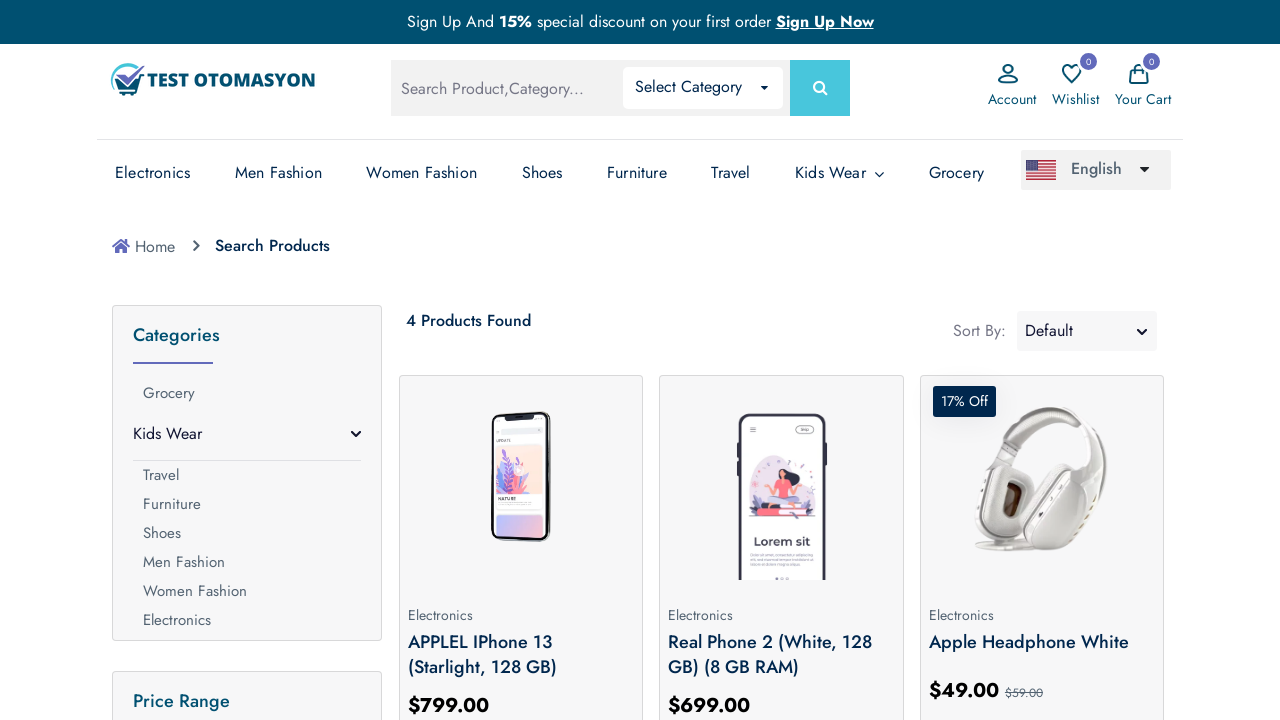

Parsed product count value: 4
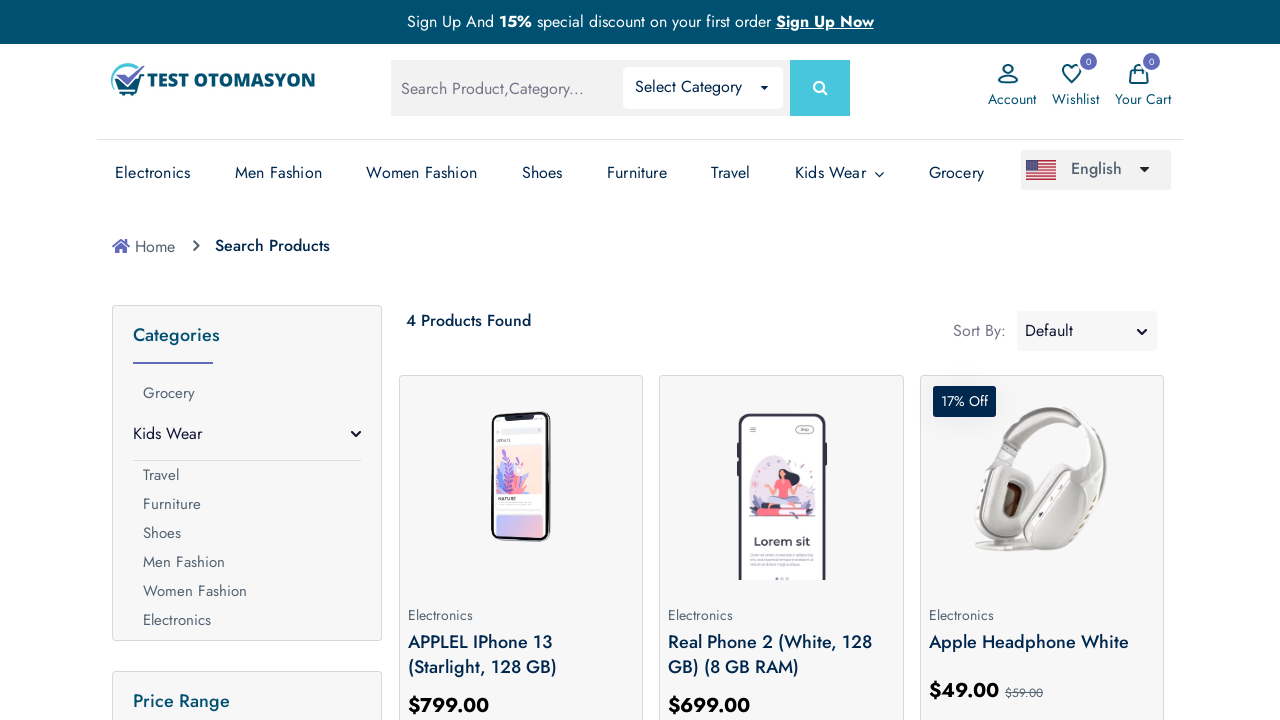

Verified that 4 products were found for 'phone' search
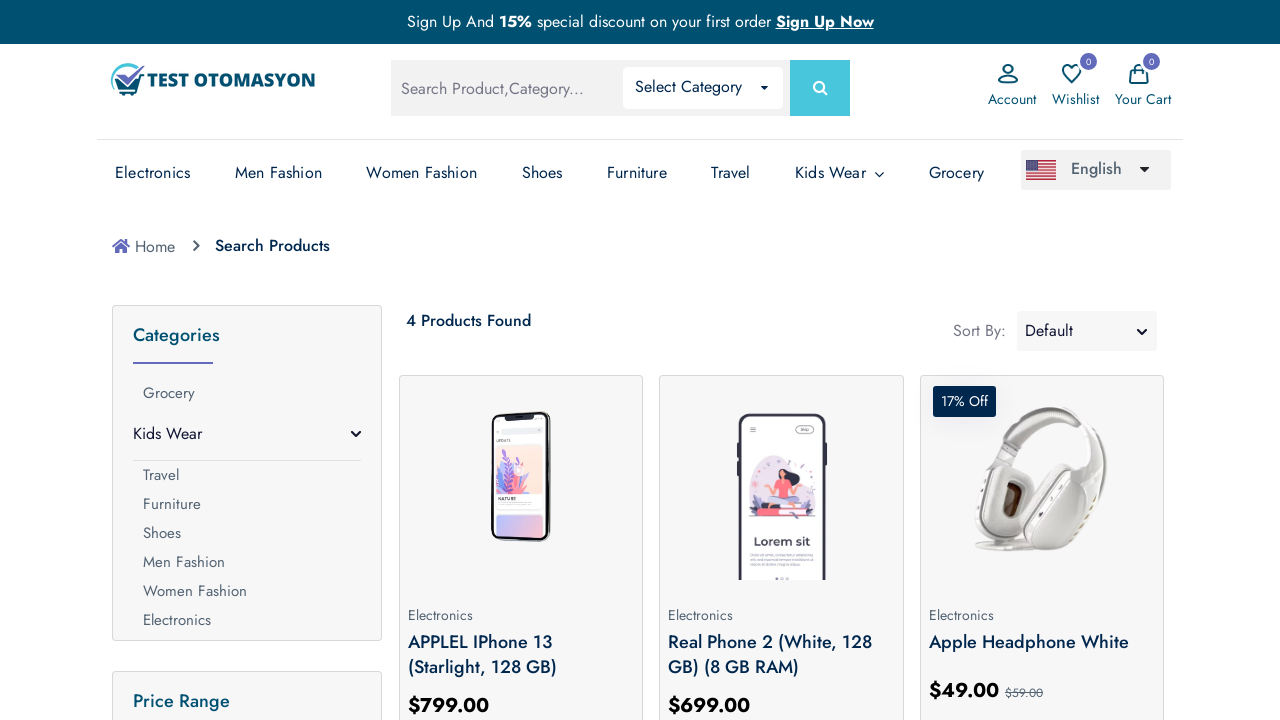

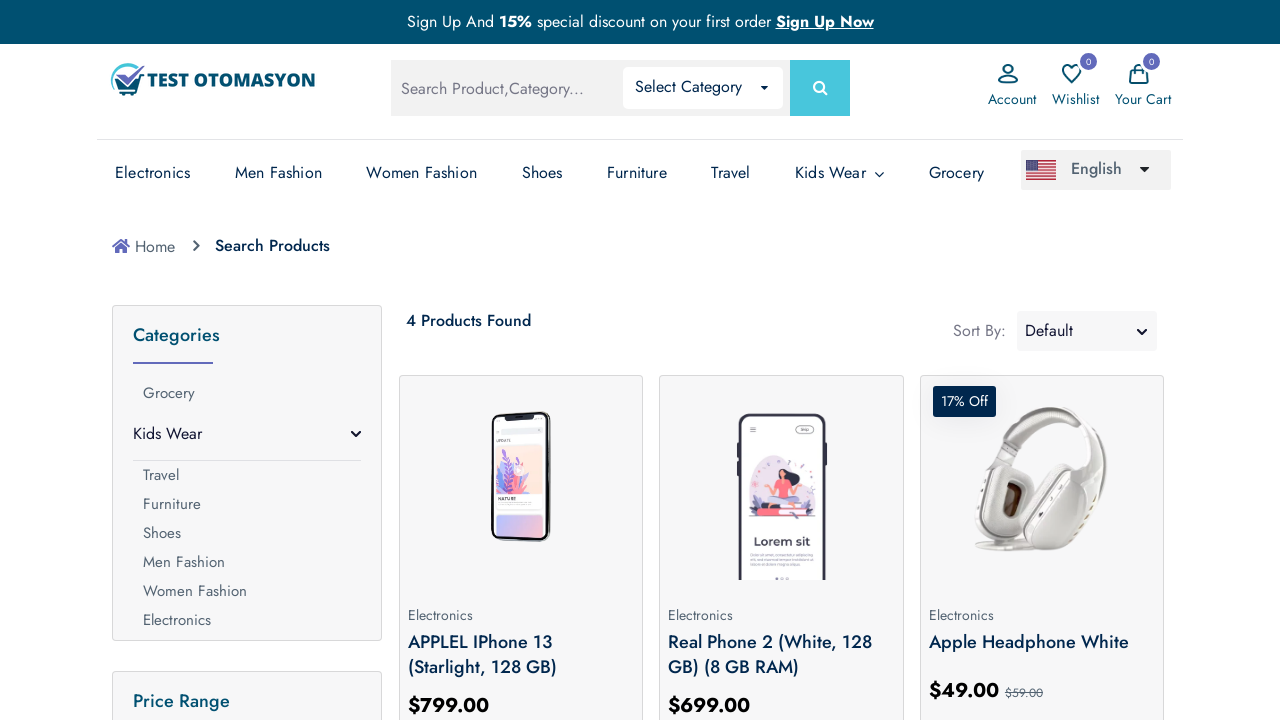